Tests a data types form by filling in personal information fields (name, address, email, phone, etc.) and submitting the form to verify field validation - expecting all fields to show success except Zip_code which should show danger.

Starting URL: https://bonigarcia.dev/selenium-webdriver-java/data-types.html

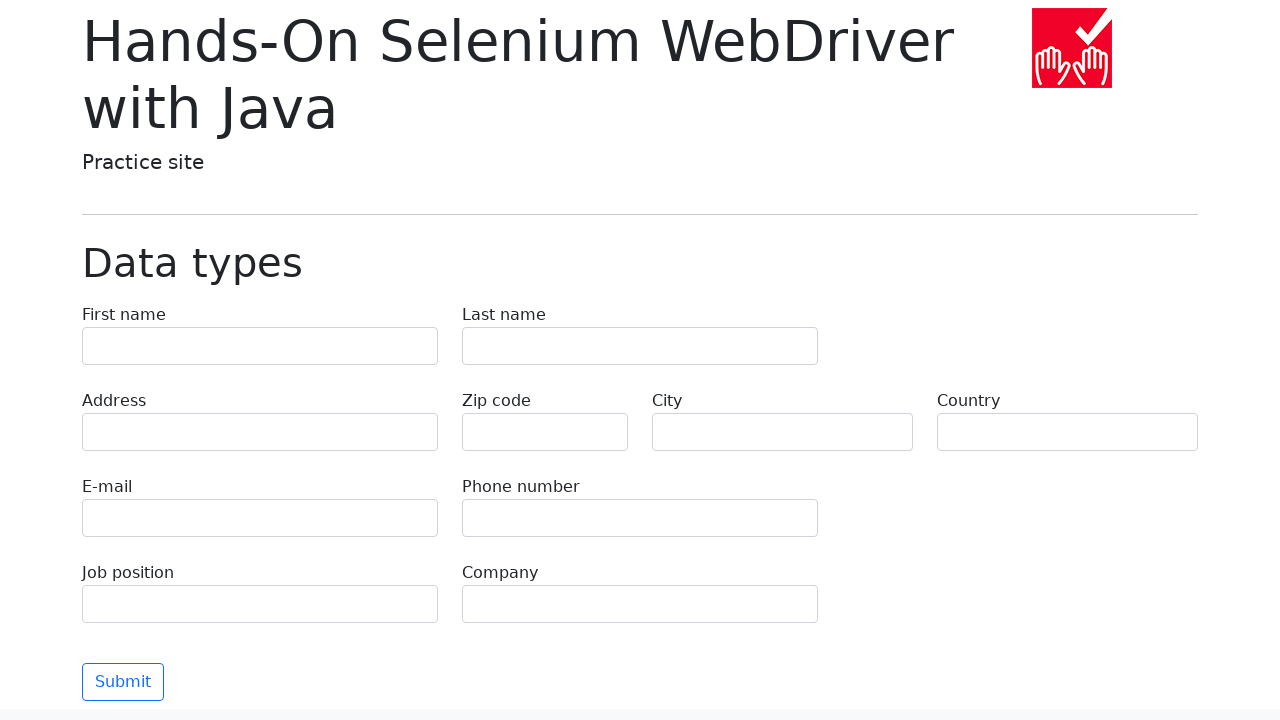

Filled 'first-name' field with 'Jennifer' on input[name='first-name']
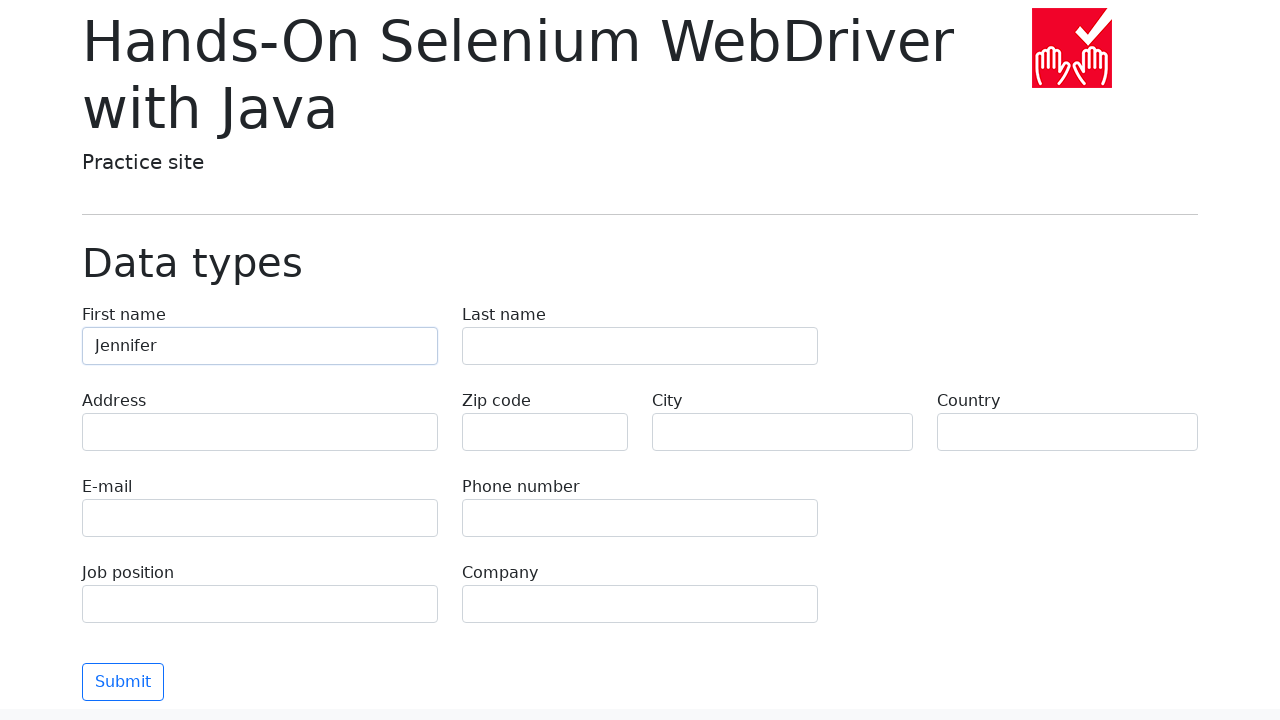

Filled 'last-name' field with 'Martinez' on input[name='last-name']
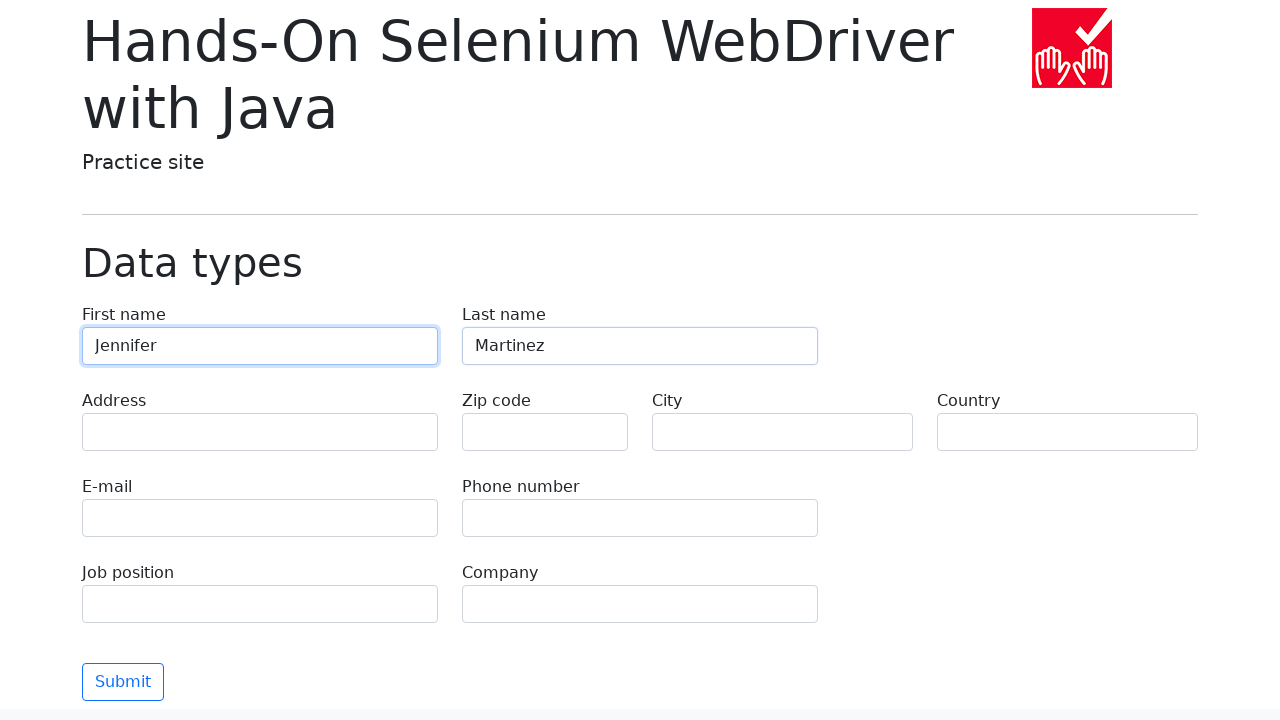

Filled 'address' field with '742 Evergreen Terrace' on input[name='address']
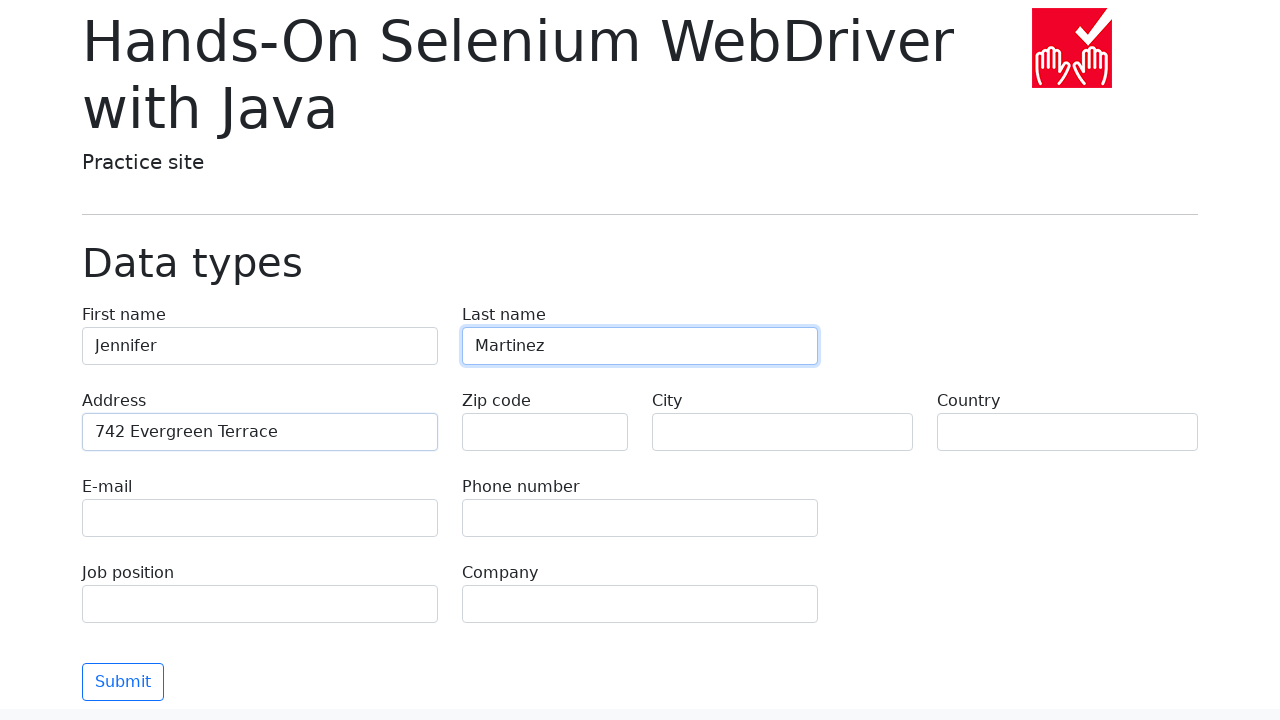

Filled 'e-mail' field with 'jennifer.martinez@example.com' on input[name='e-mail']
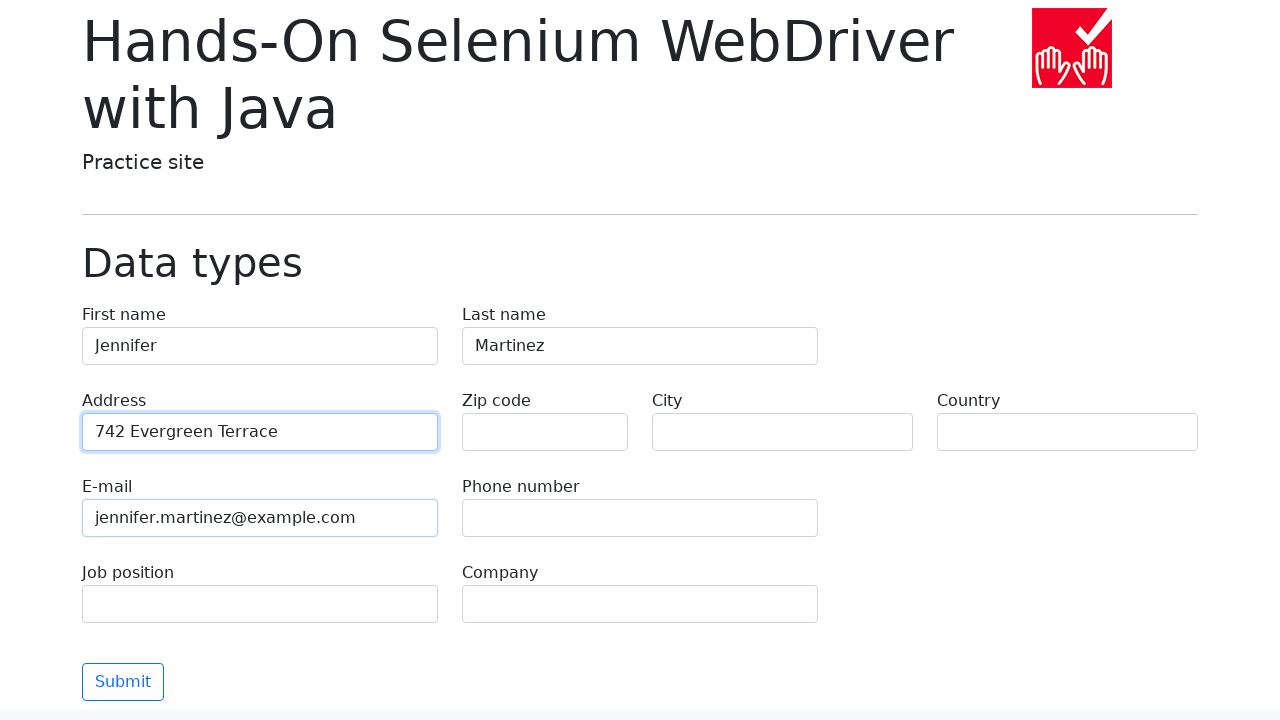

Filled 'phone' field with '5551234567' on input[name='phone']
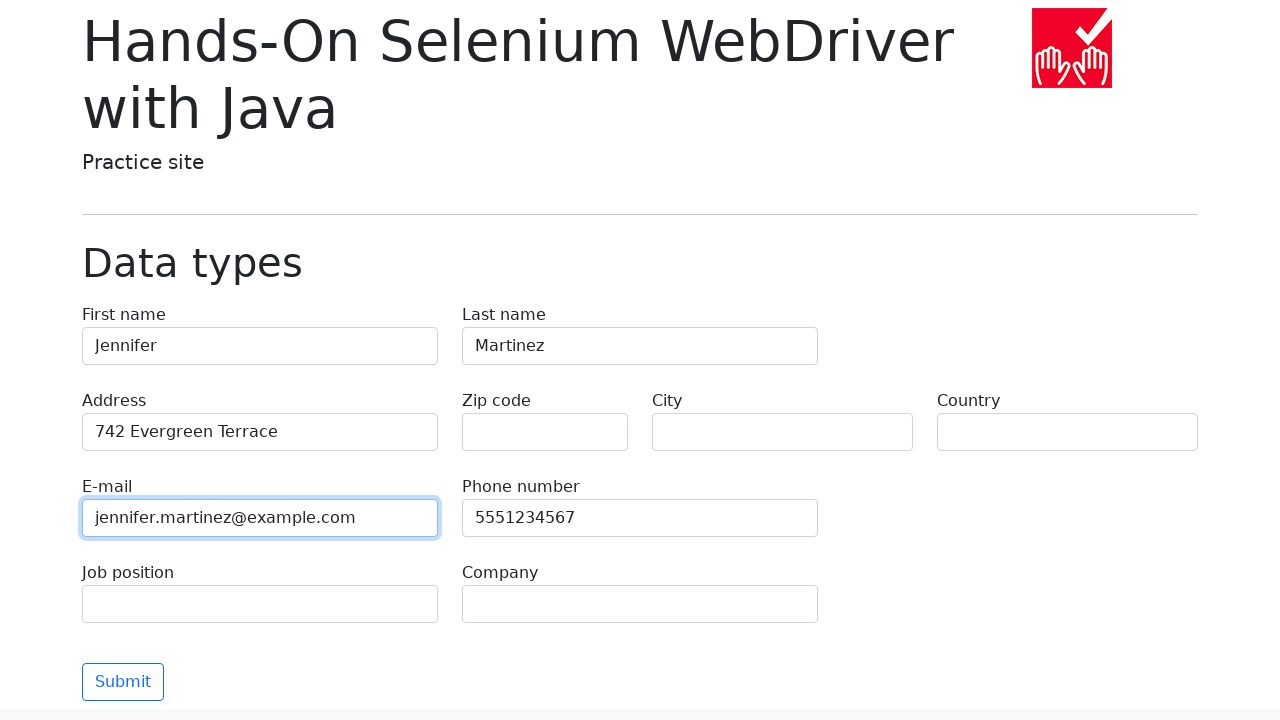

Filled 'zip-code' field with '' on input[name='zip-code']
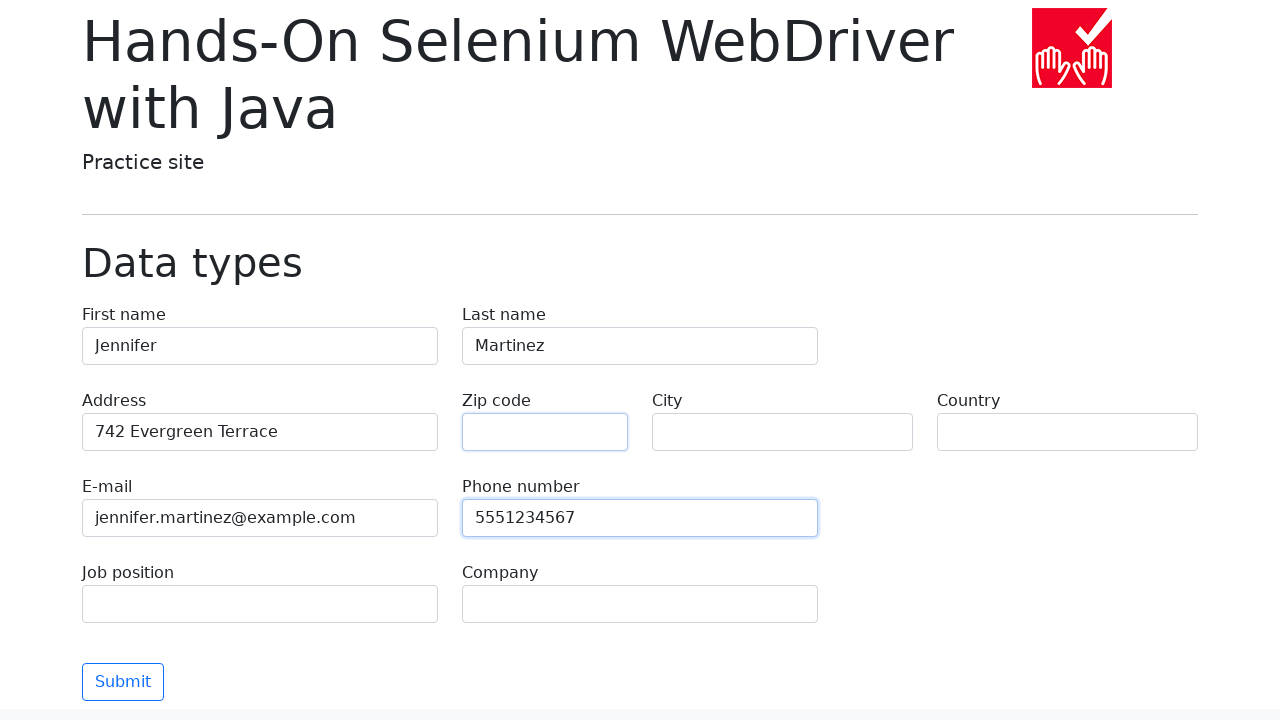

Filled 'city' field with 'Springfield' on input[name='city']
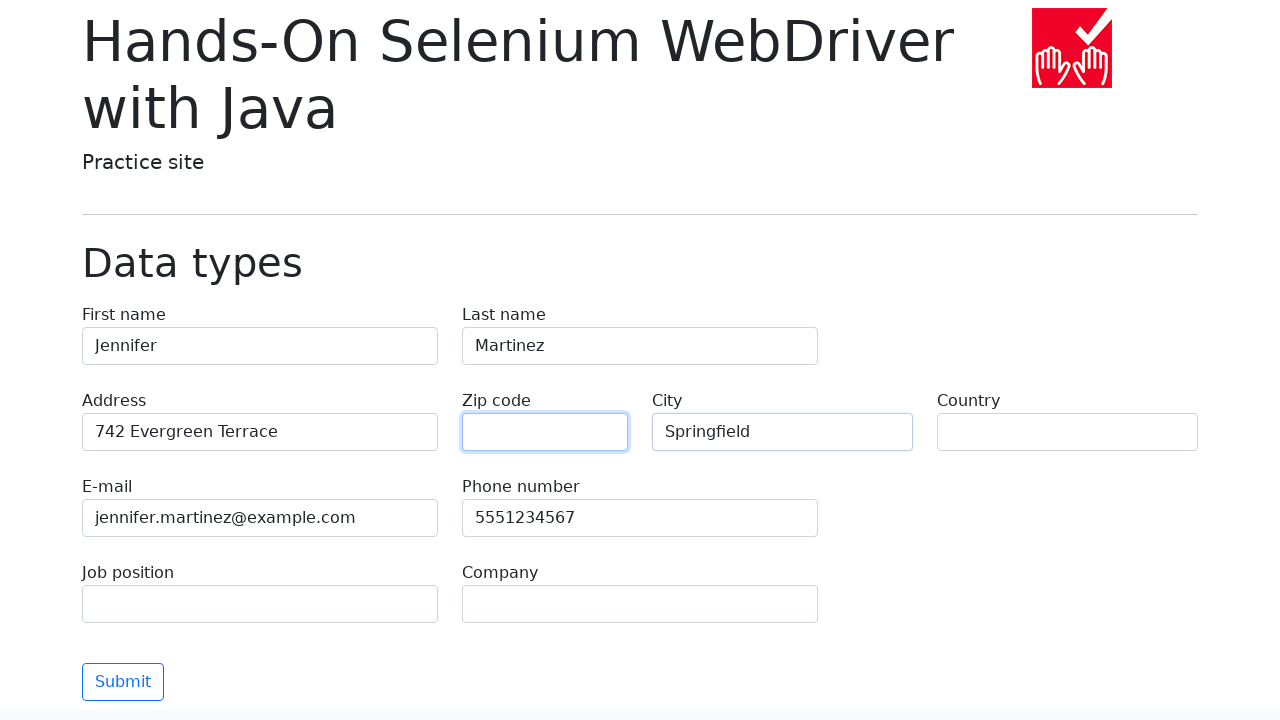

Filled 'country' field with 'United States' on input[name='country']
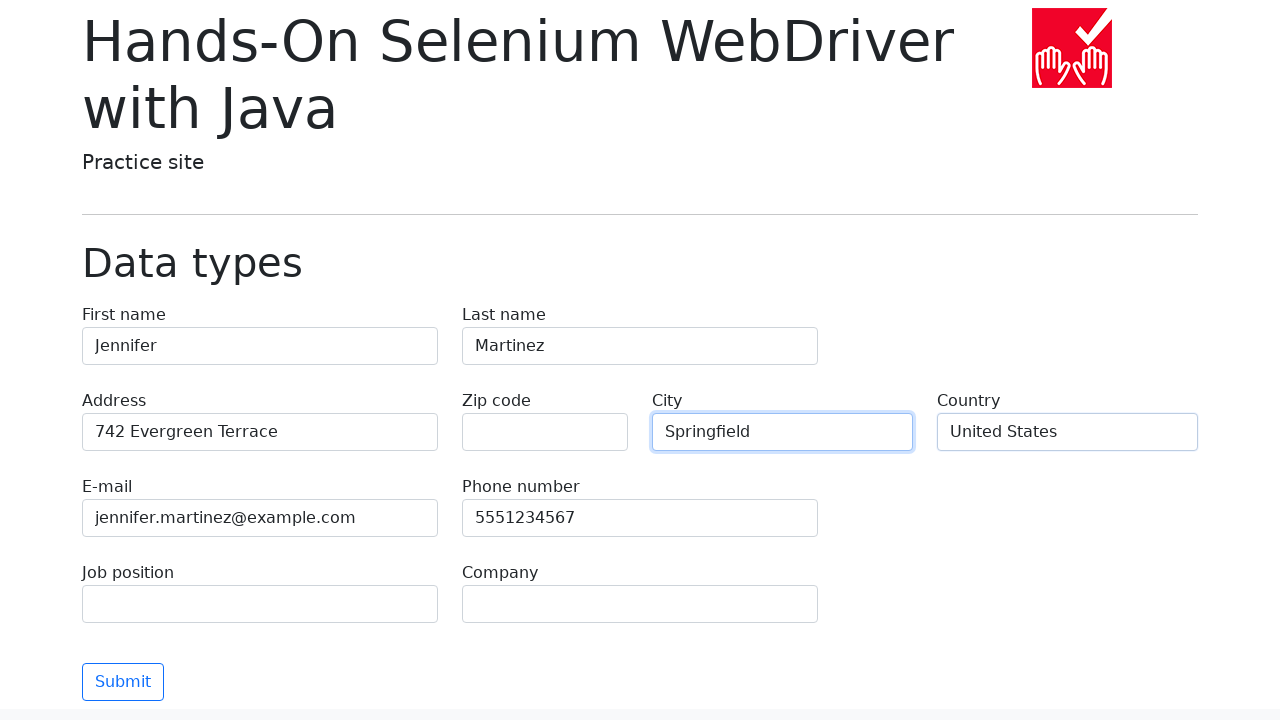

Filled 'job-position' field with 'Software Engineer' on input[name='job-position']
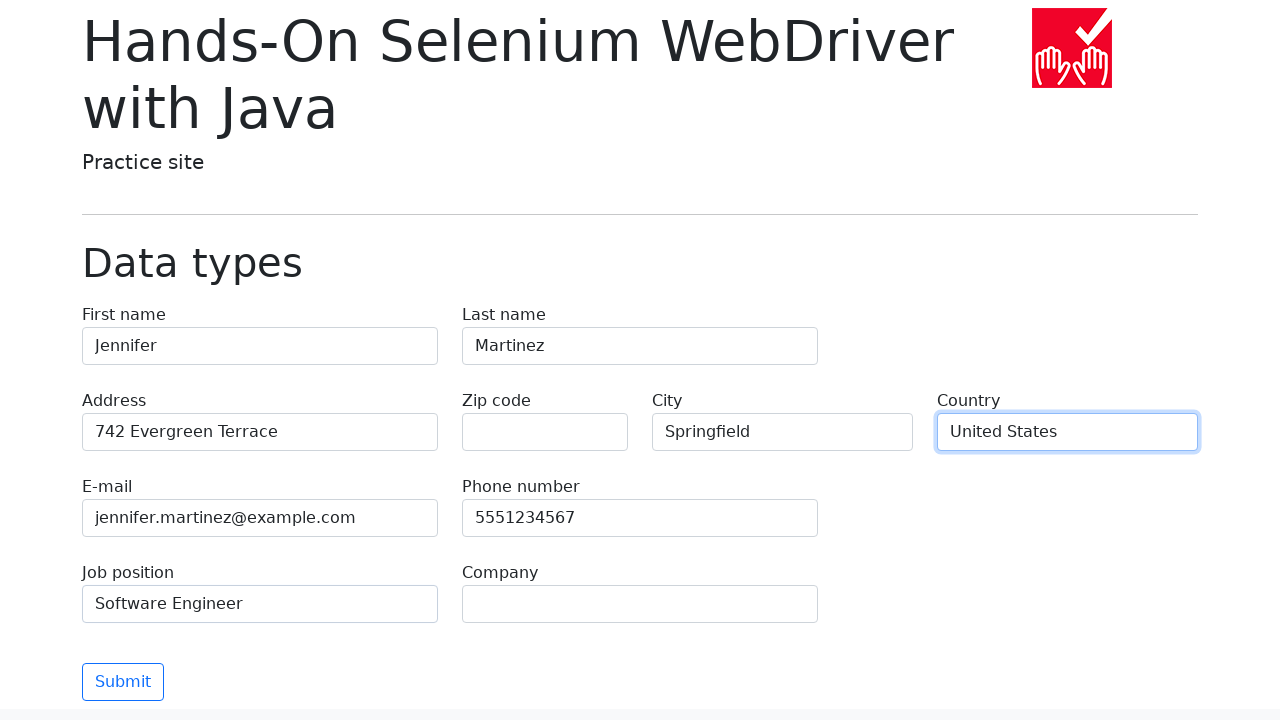

Filled 'company' field with 'Tech Solutions Inc' on input[name='company']
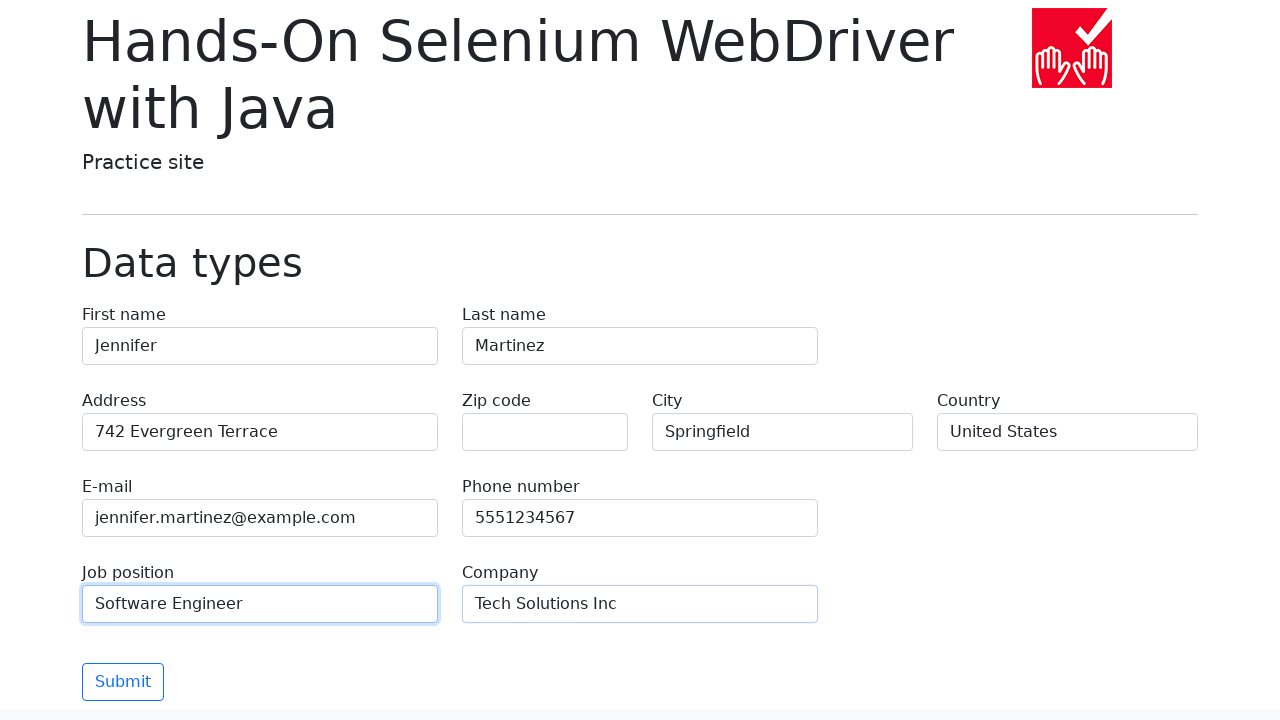

Submit button is visible and ready
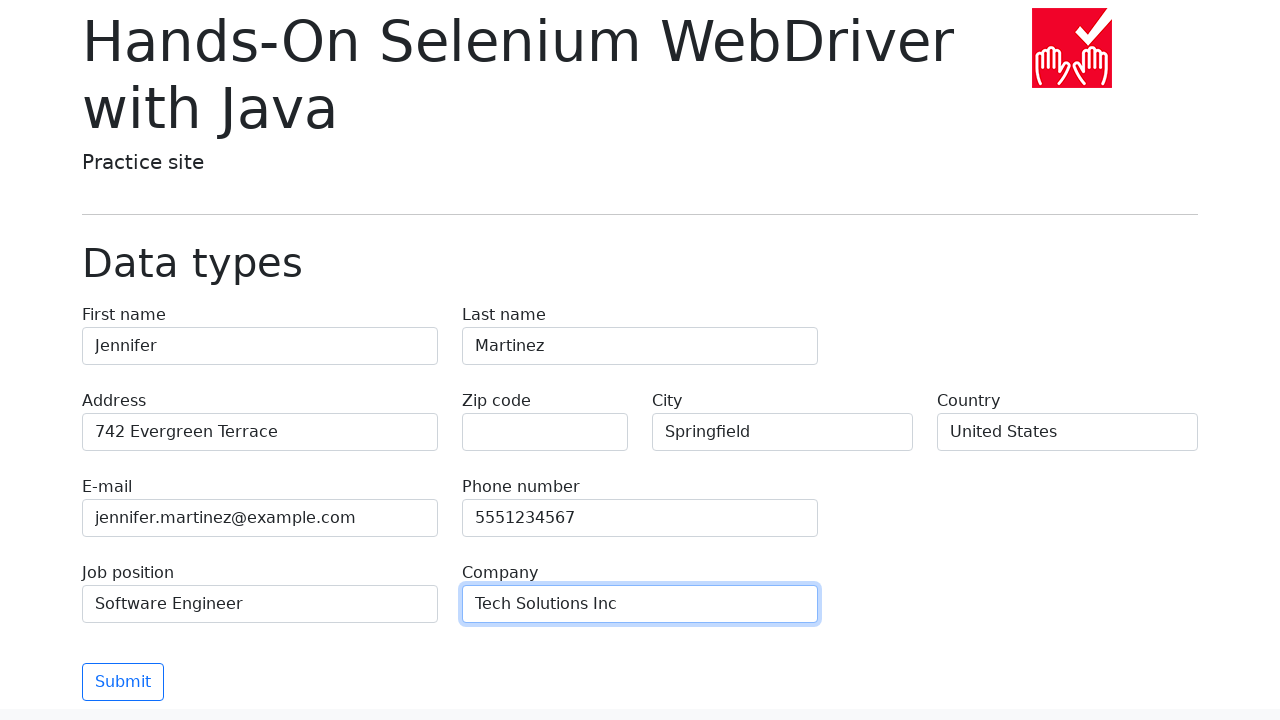

Clicked the submit button to validate form at (123, 682) on button[type='submit']
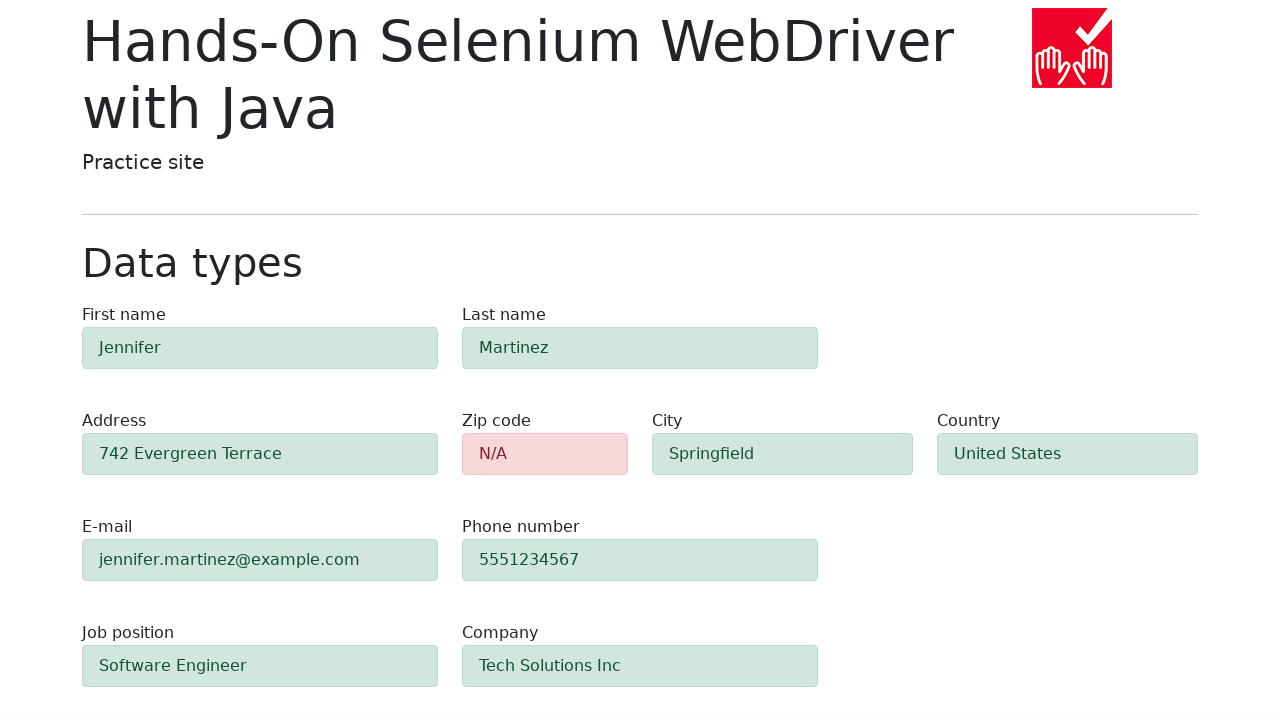

Form validation alerts appeared
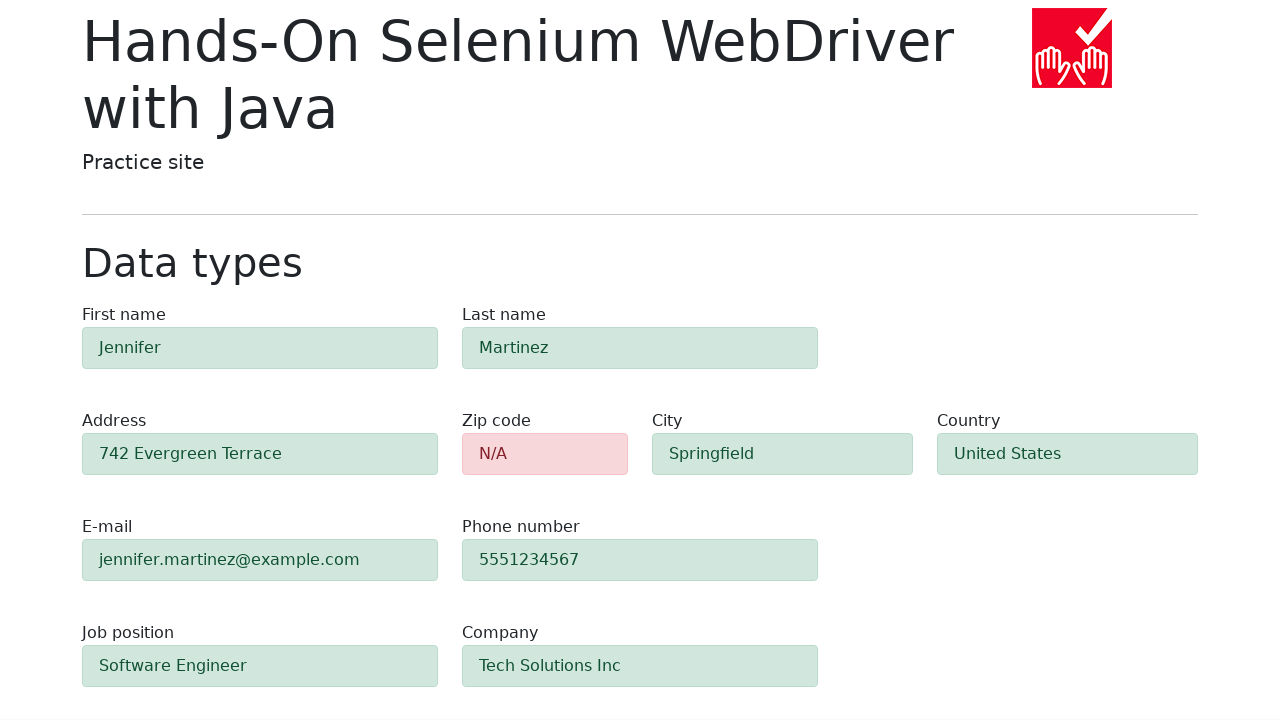

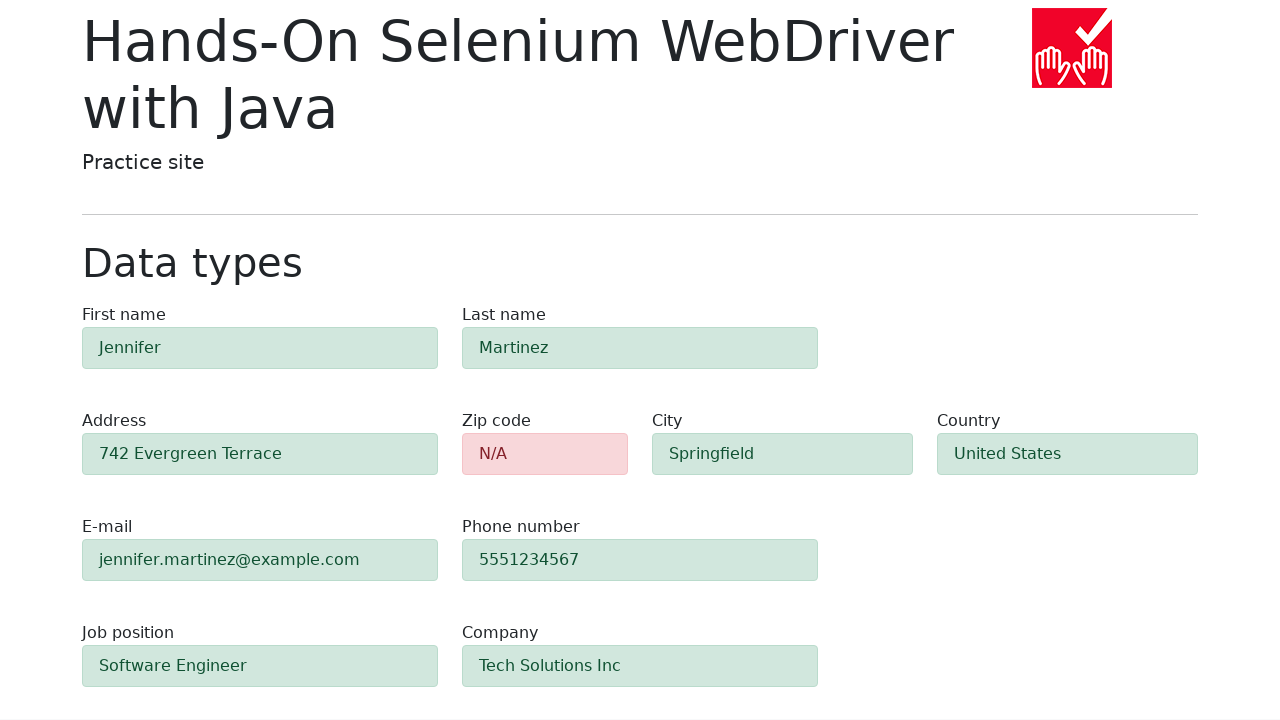